Tests arithmetic calculator by entering two numbers and verifying their sum

Starting URL: https://www.lambdatest.com/selenium-playground/

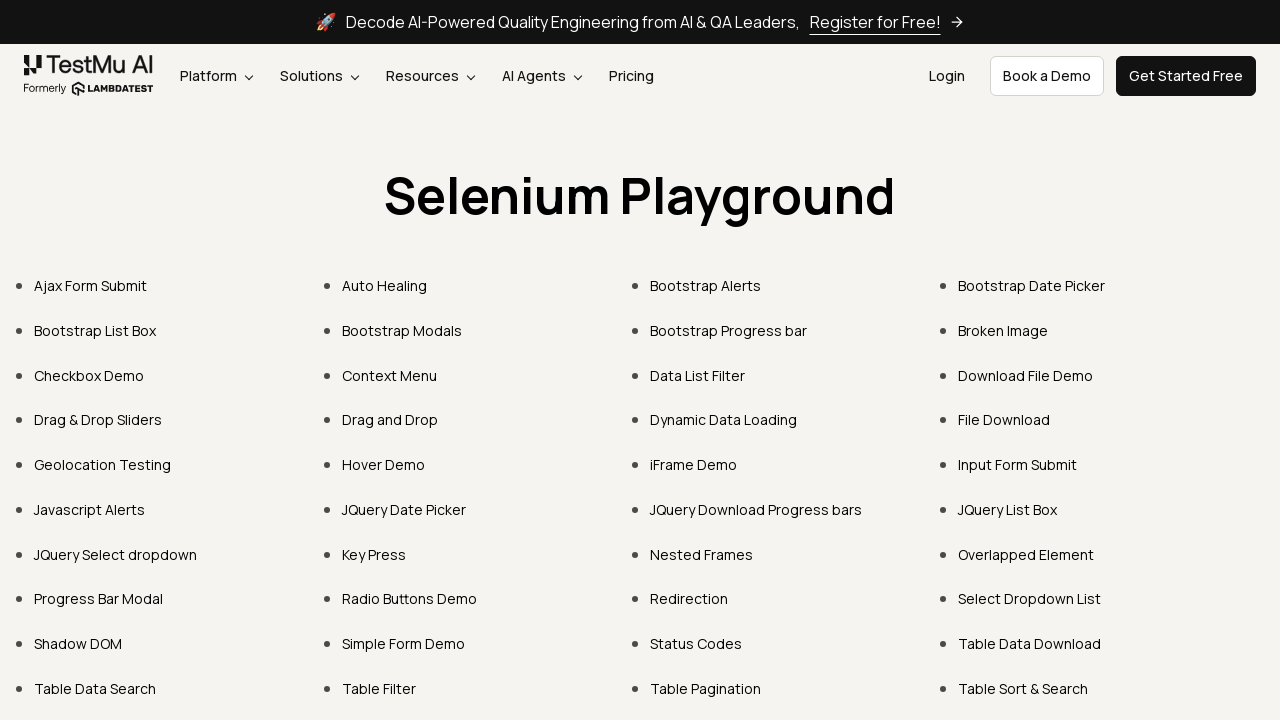

Clicked on Simple Form Demo link at (404, 644) on a:has-text('Simple Form Demo')
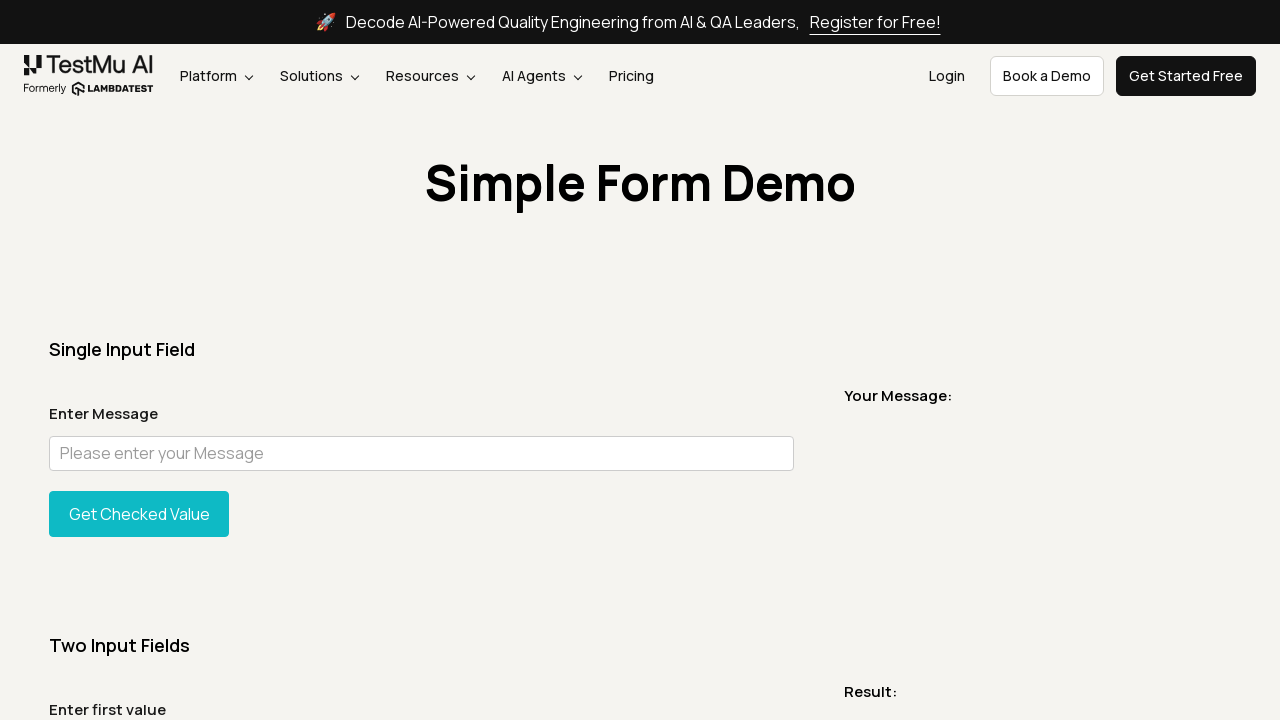

Entered first number (10) in sum1 field on #sum1
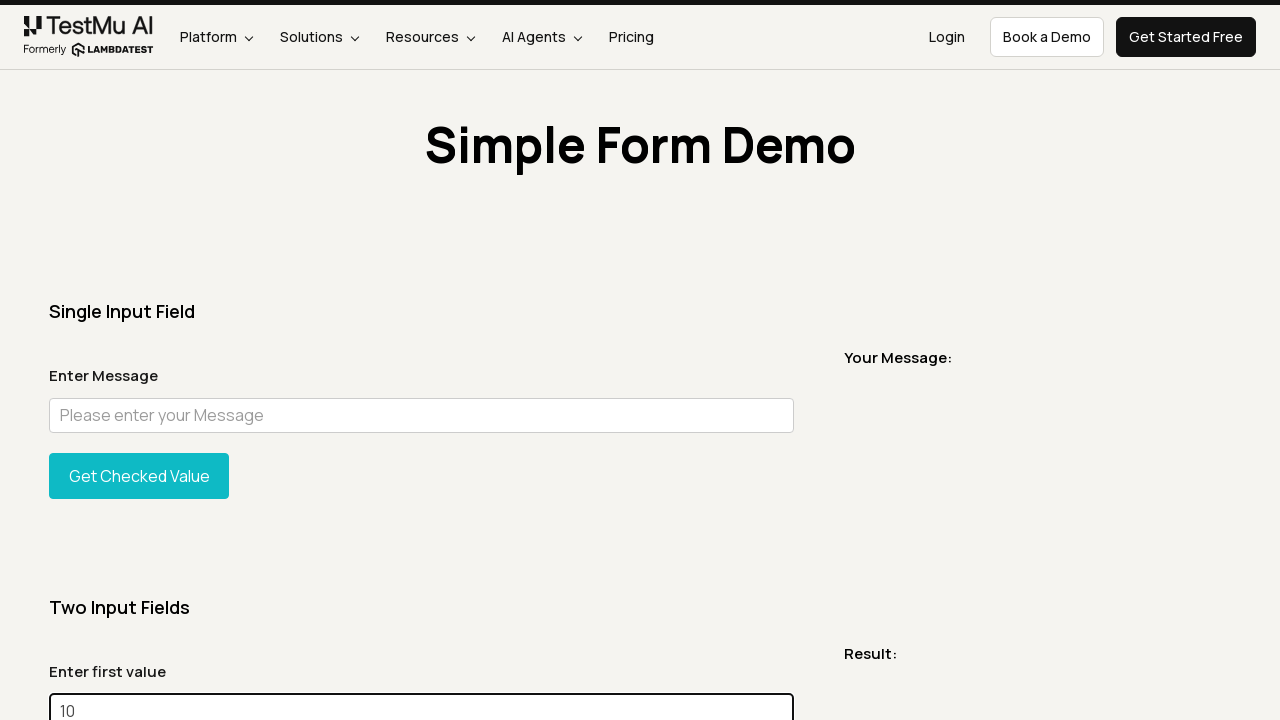

Entered second number (10) in sum2 field on #sum2
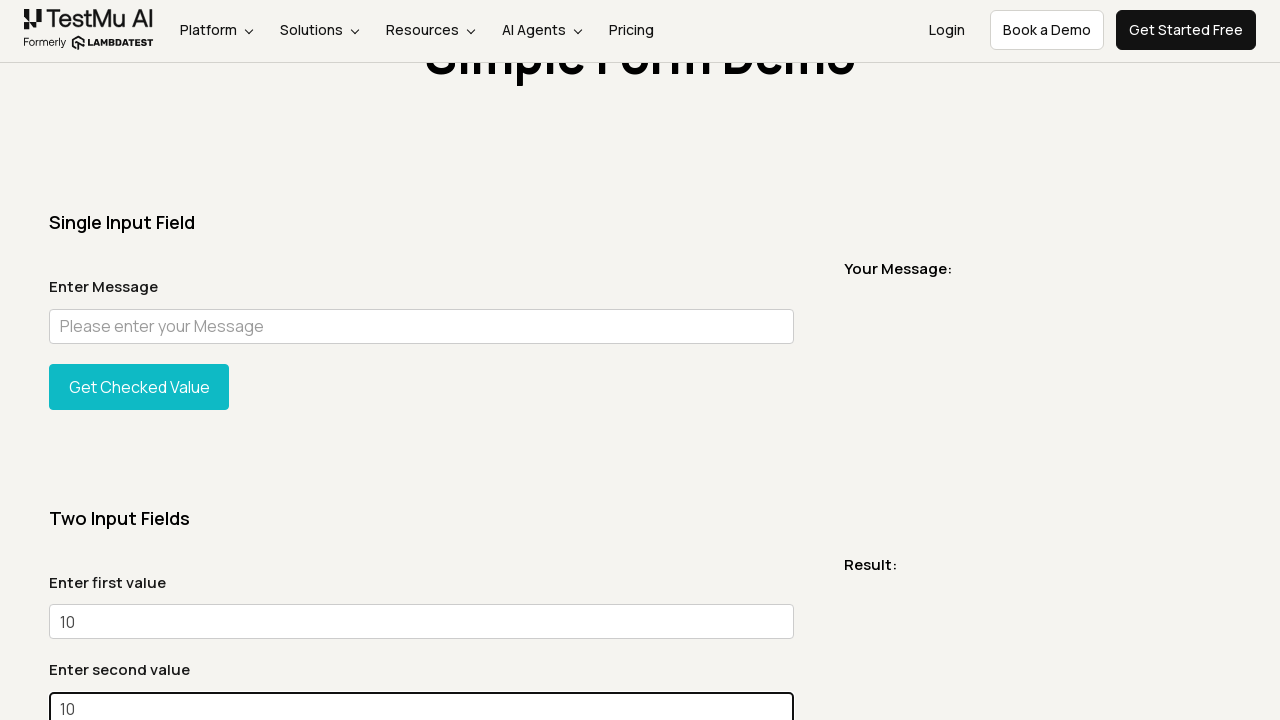

Clicked Get Total button to calculate sum at (139, 360) on (//button[@type='button'])[2]
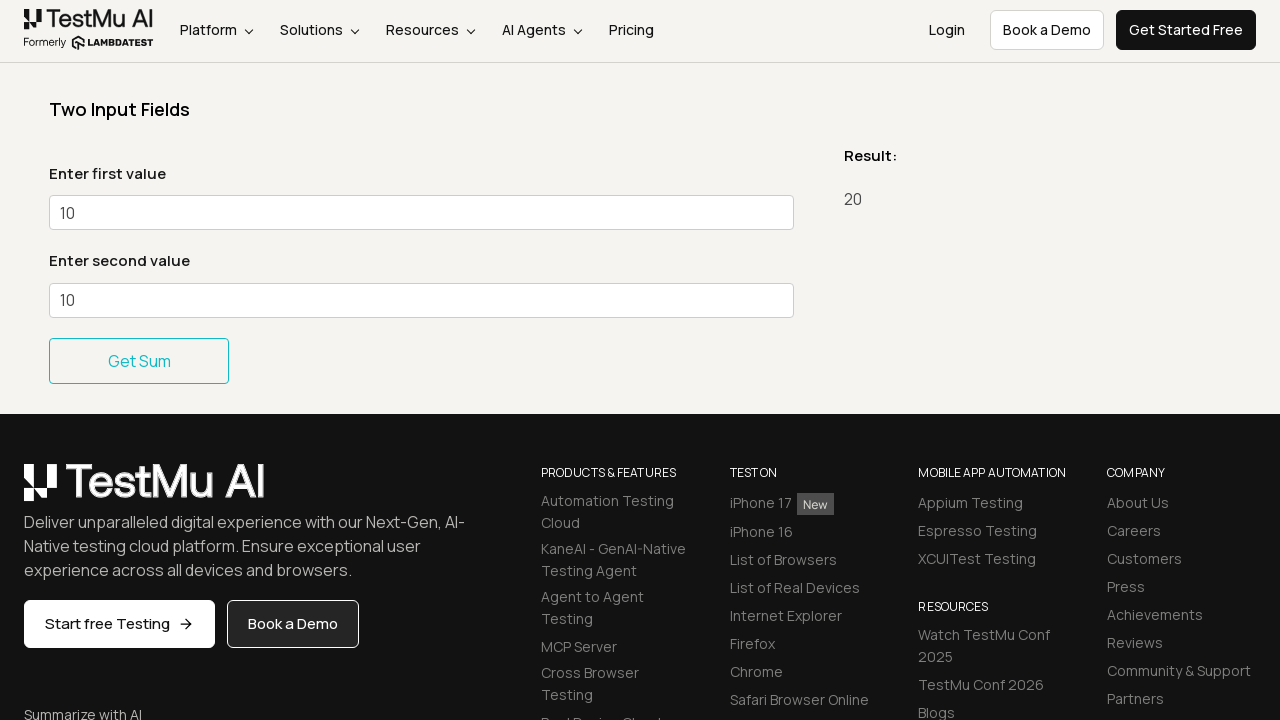

Verified arithmetic result: 10 + 10 = 20 displayed in addmessage element
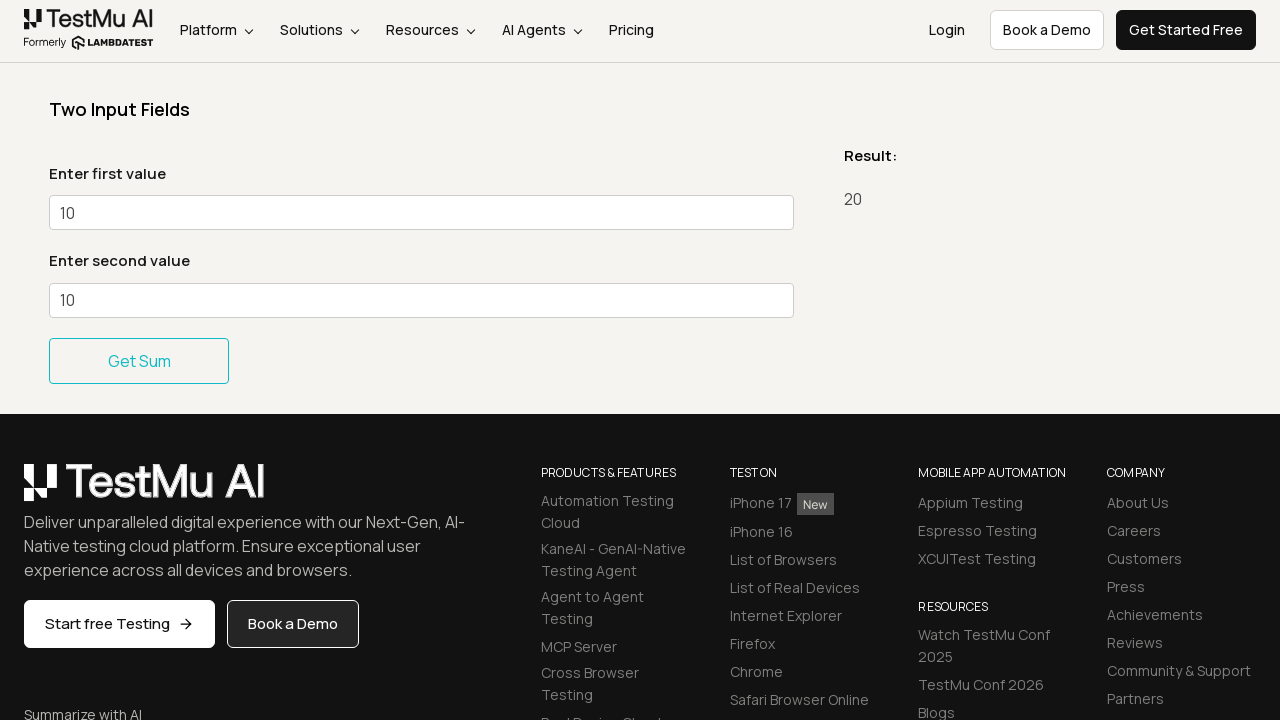

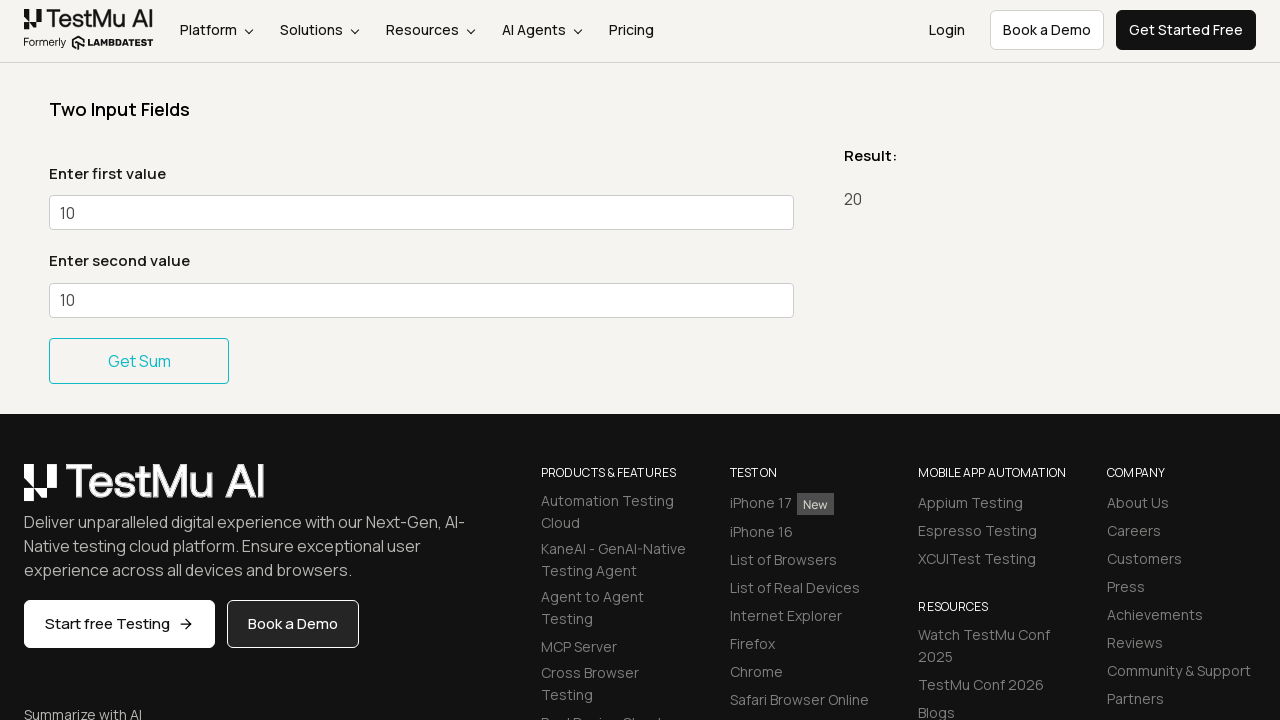